Tests opening a new window by clicking "Open" button, then fills an email input field on the child page.

Starting URL: https://www.leafground.com/window.xhtml

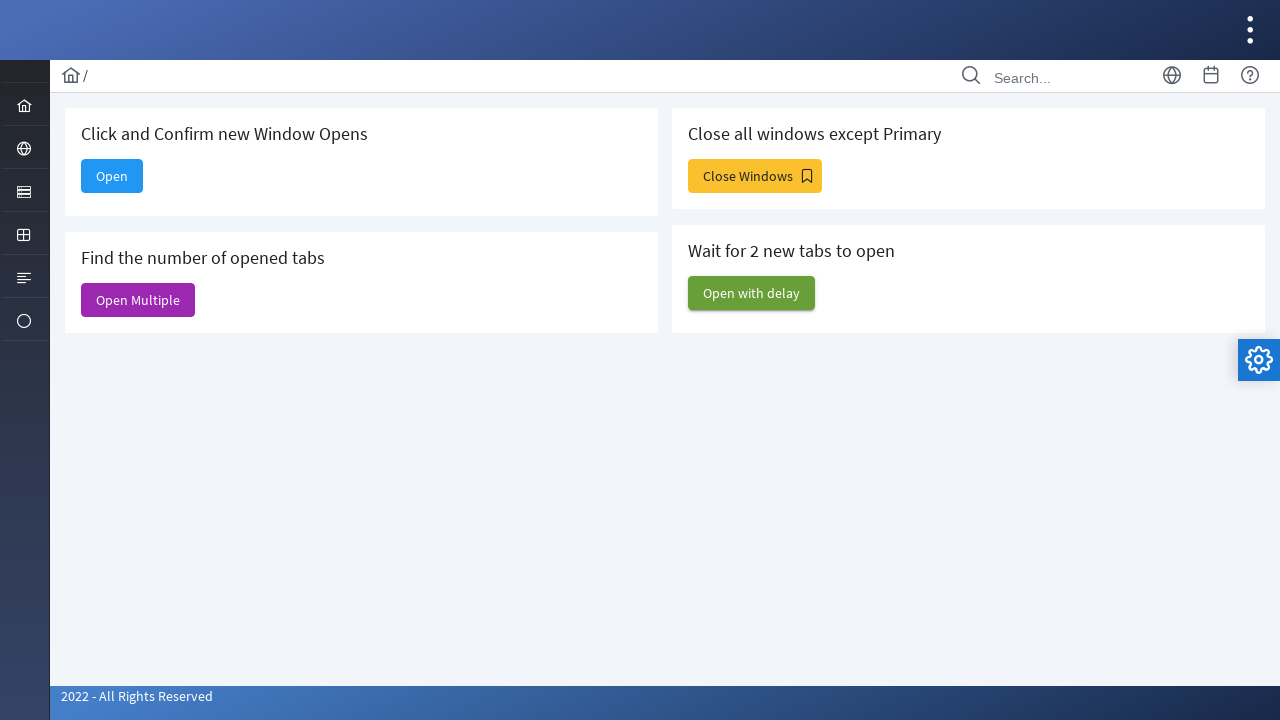

Clicked 'Open' button to open new window at (112, 176) on button:has-text("Open")
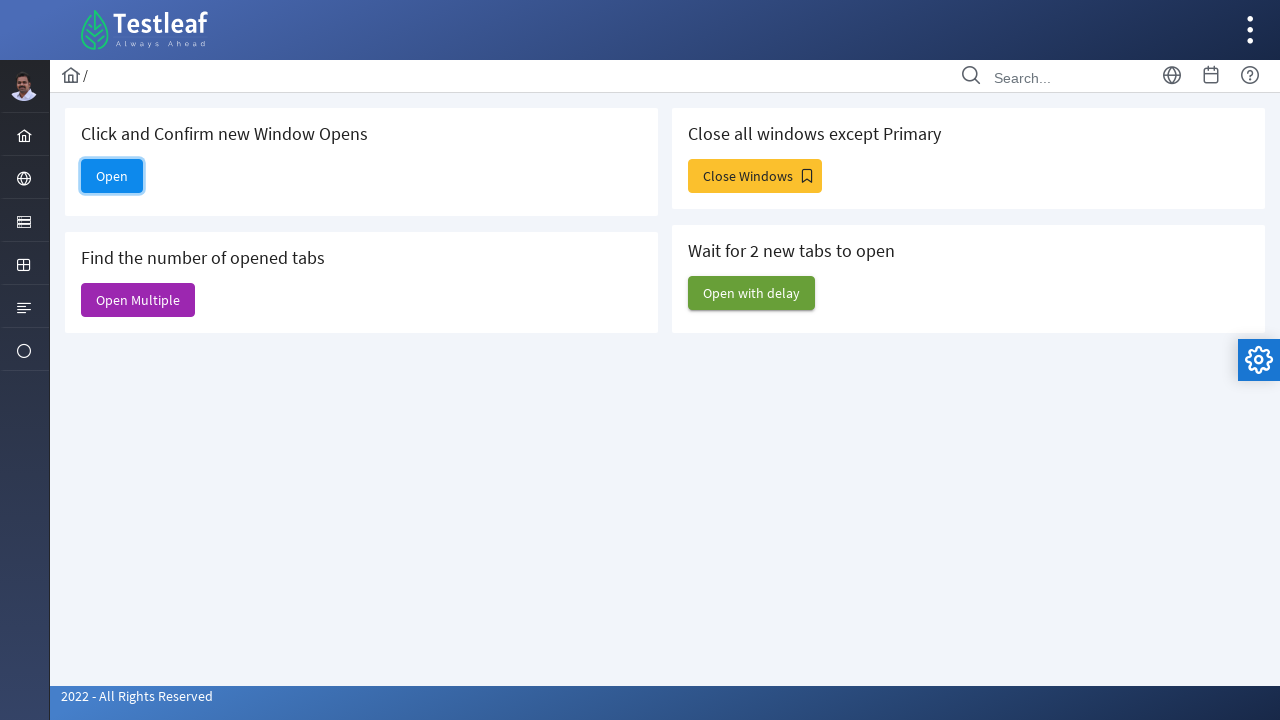

New child window opened and captured
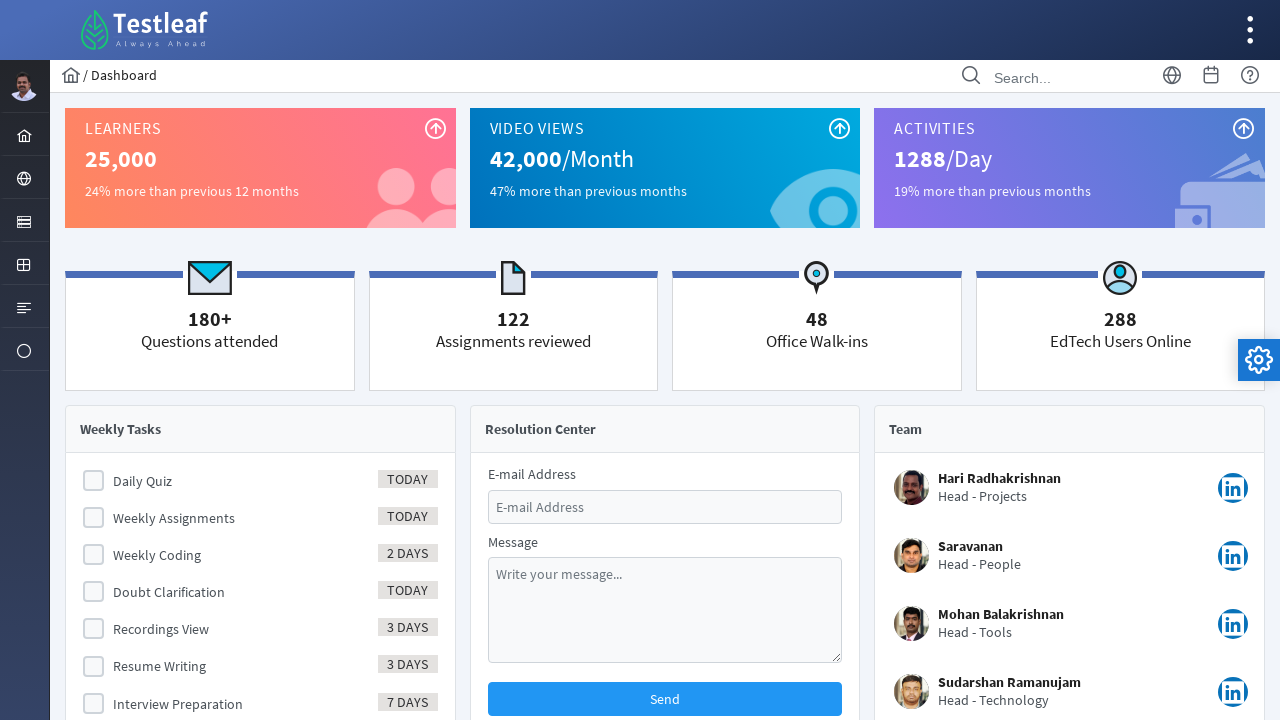

Child page fully loaded
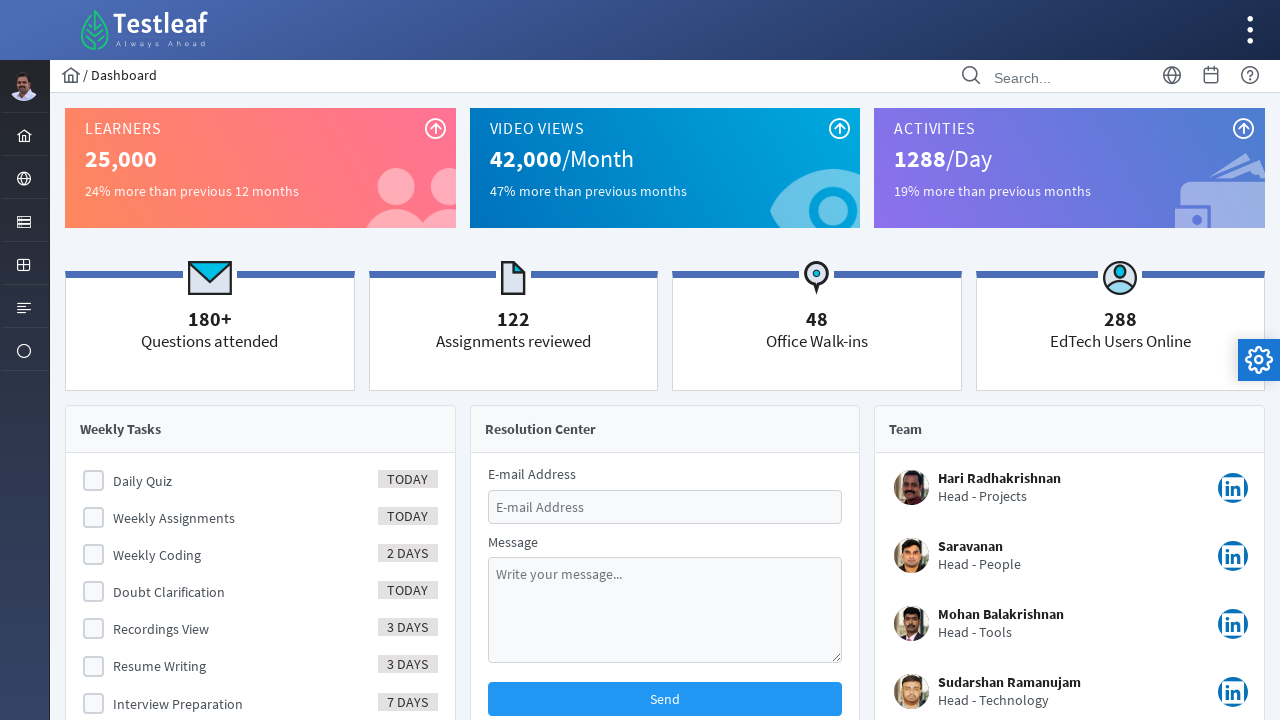

Filled email input field with 'testuser_2024@example.com' on child page on input[id="email"]
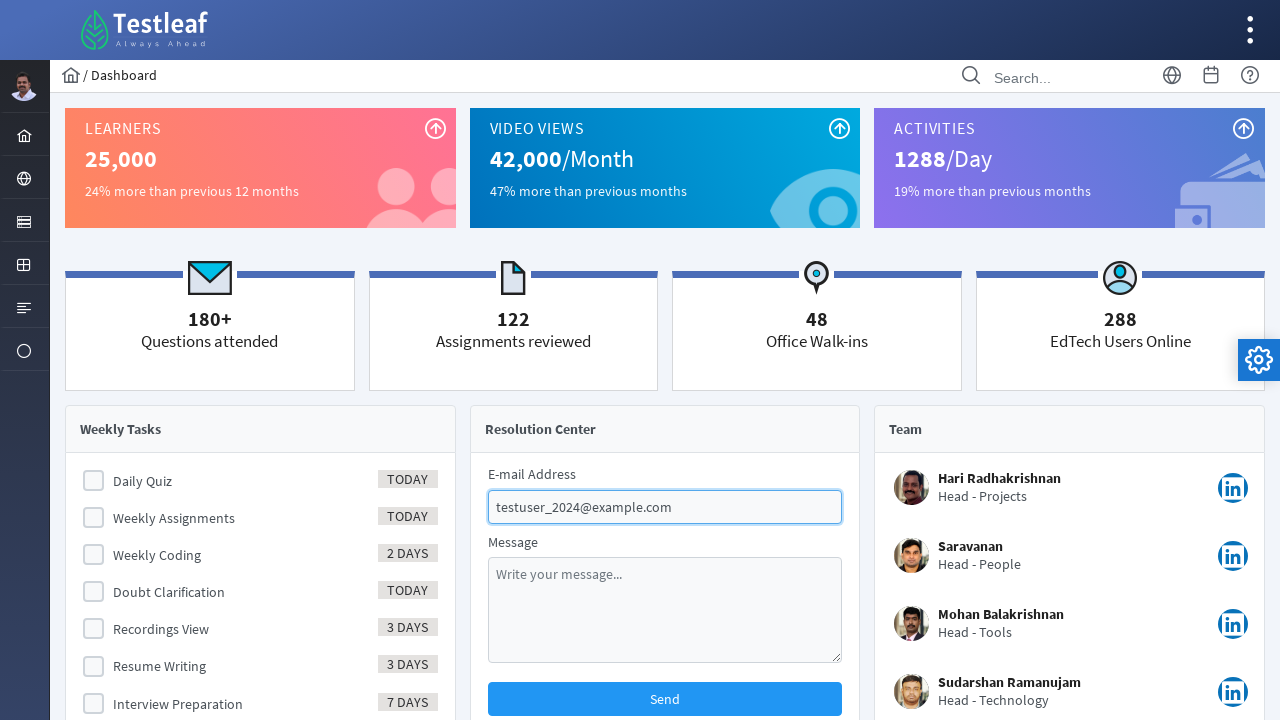

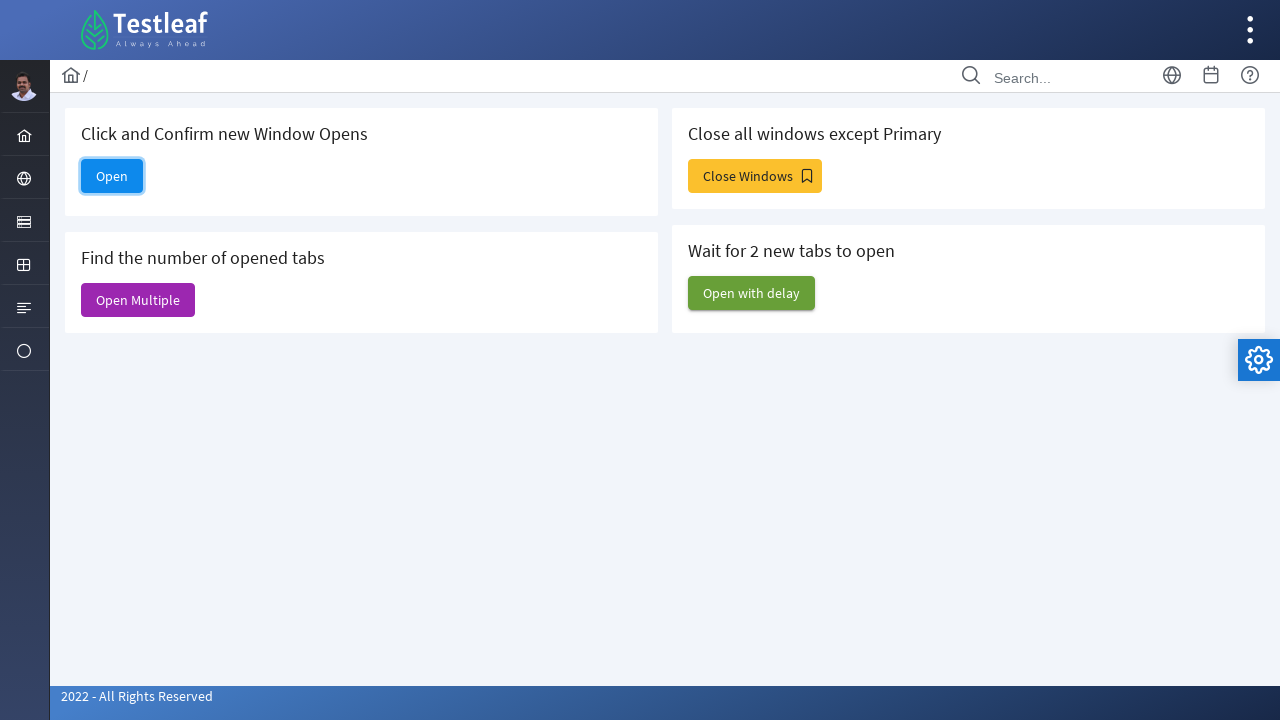